Navigates to the Khurana Travel website homepage and loads the page

Starting URL: http://www.khuranatravel.com/

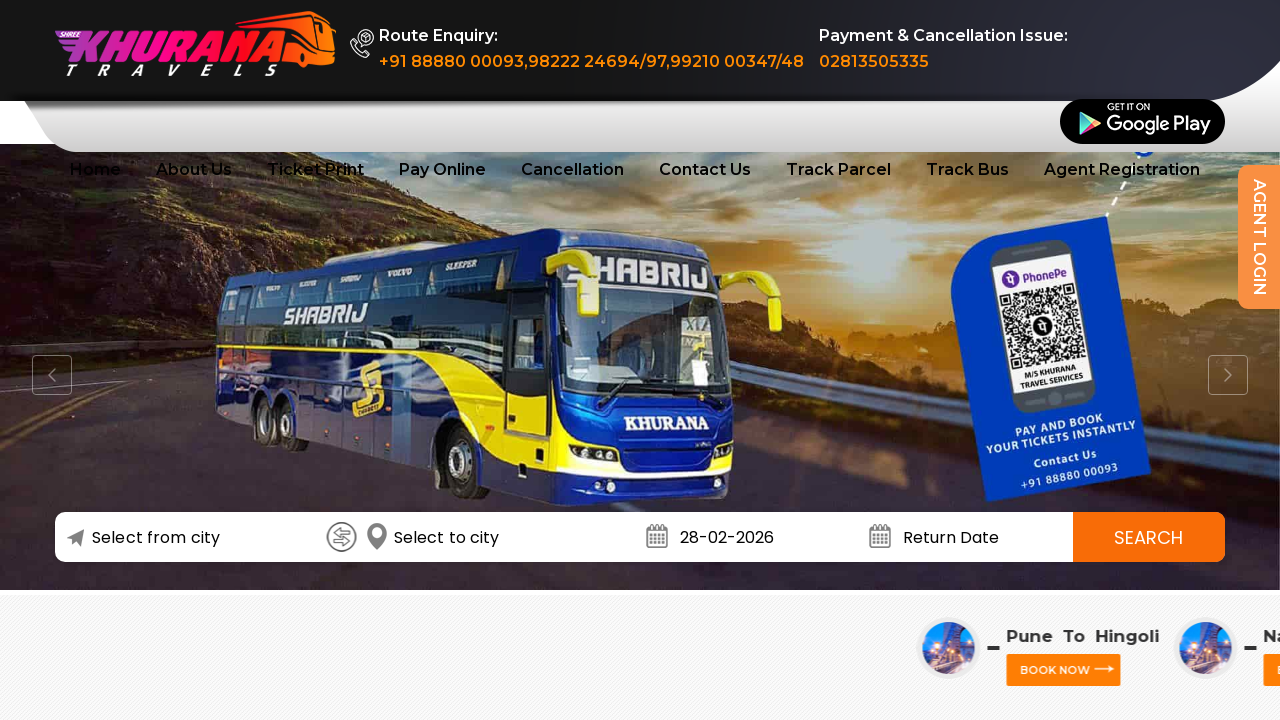

Navigated to Khurana Travel website homepage
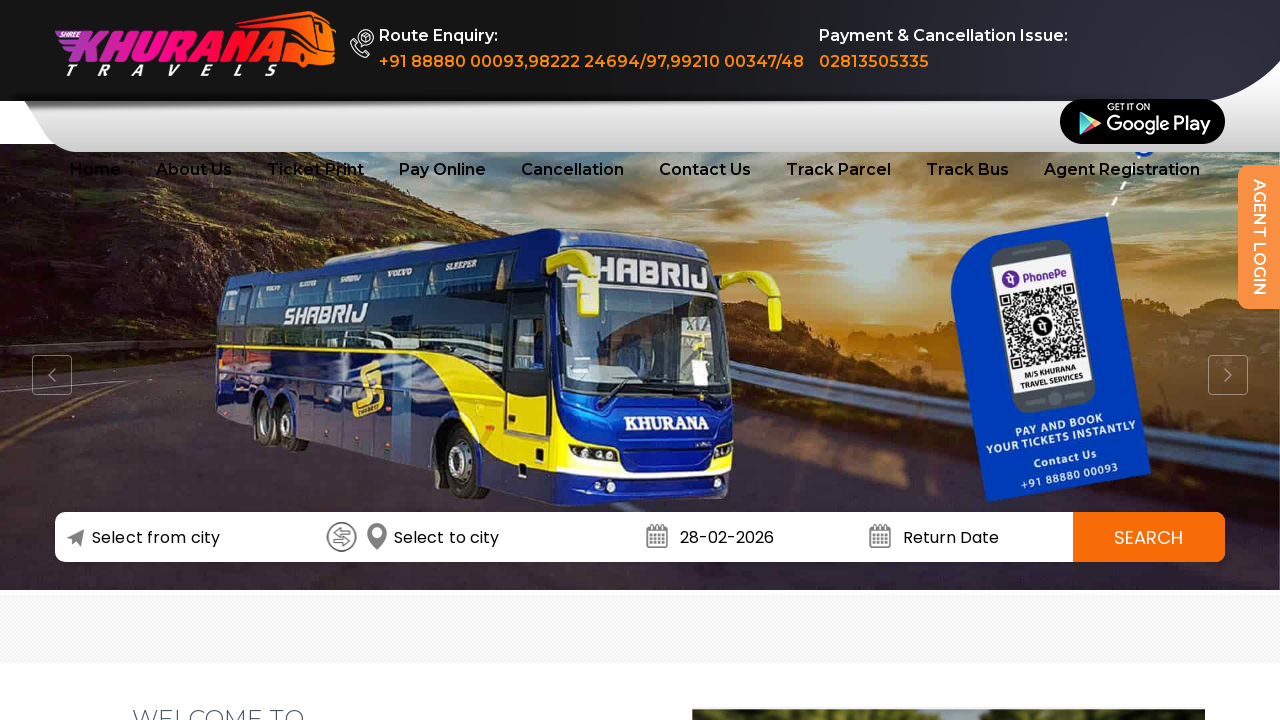

Page DOM content fully loaded
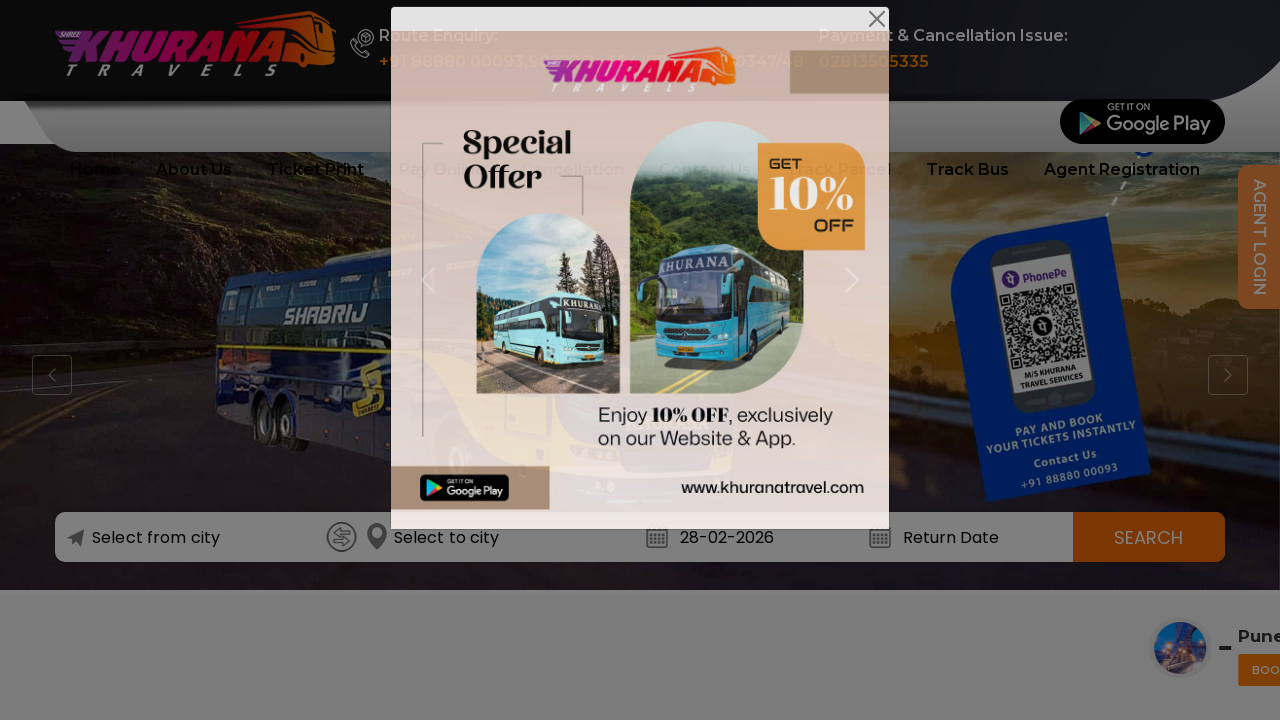

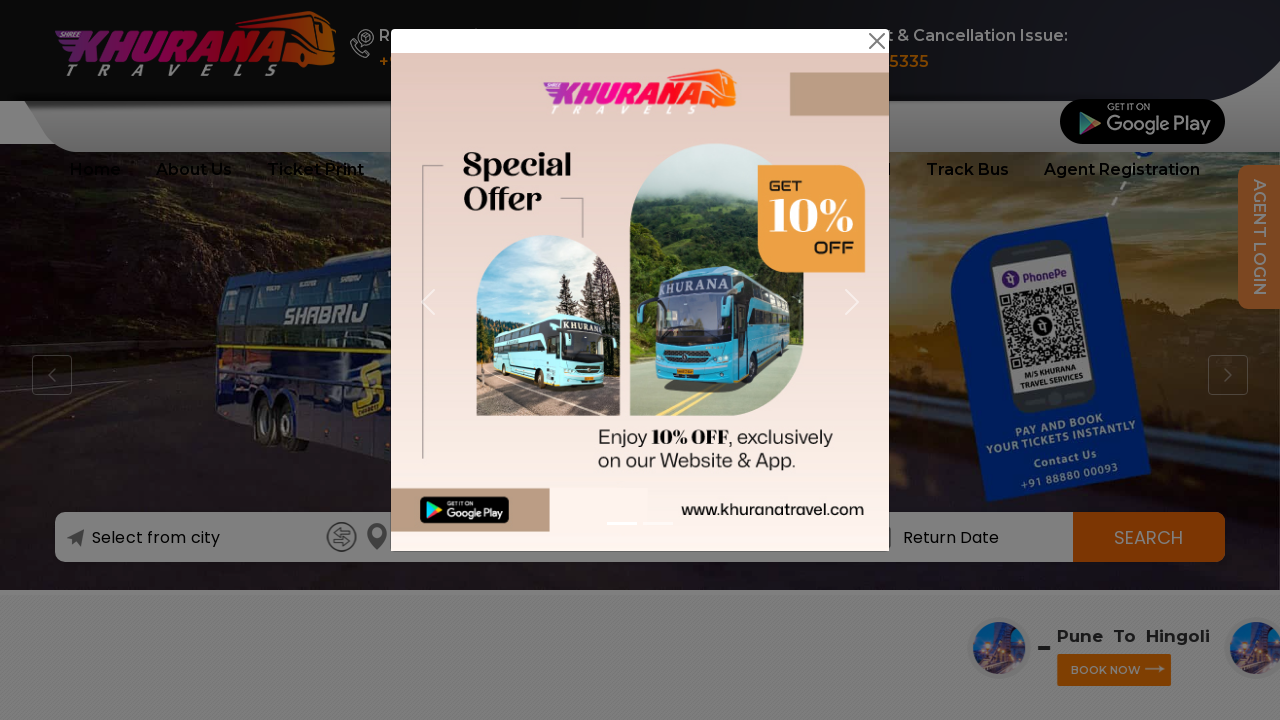